Tests JavaScript Alert handling by clicking a button that triggers a JS alert and accepting it

Starting URL: https://the-internet.herokuapp.com/javascript_alerts

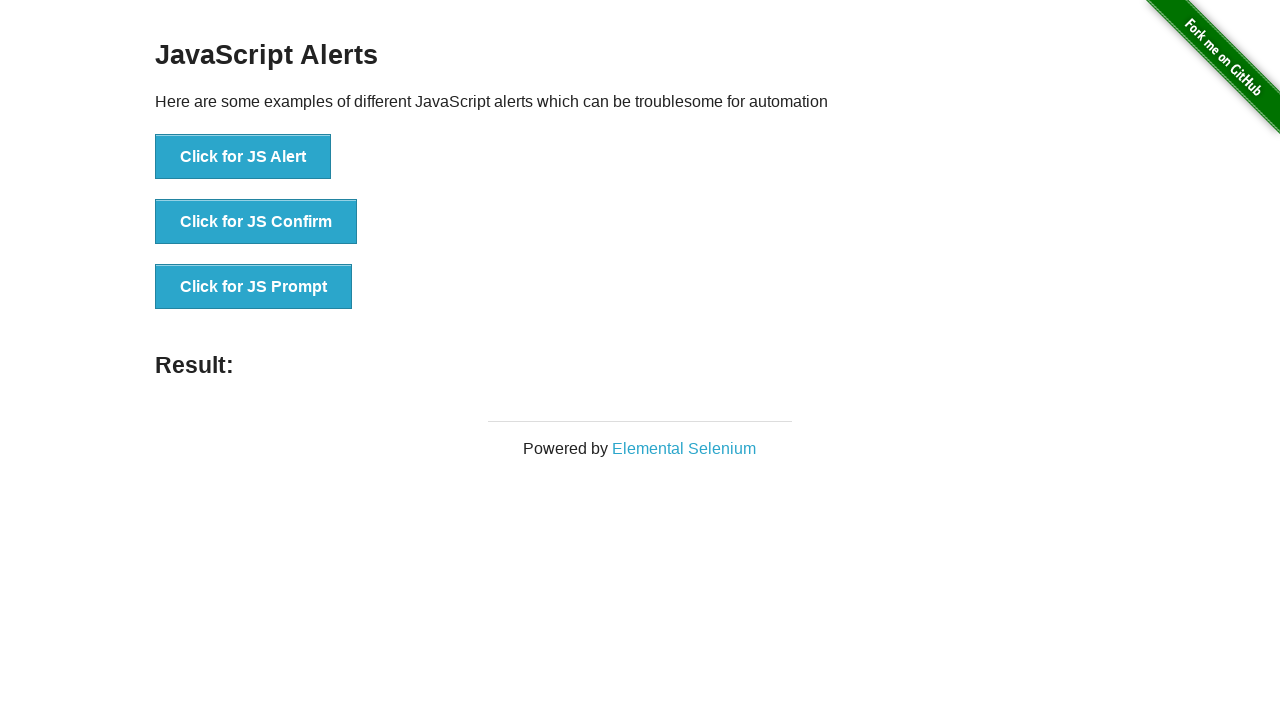

Clicked button to trigger JavaScript alert at (243, 157) on button[onclick='jsAlert()']
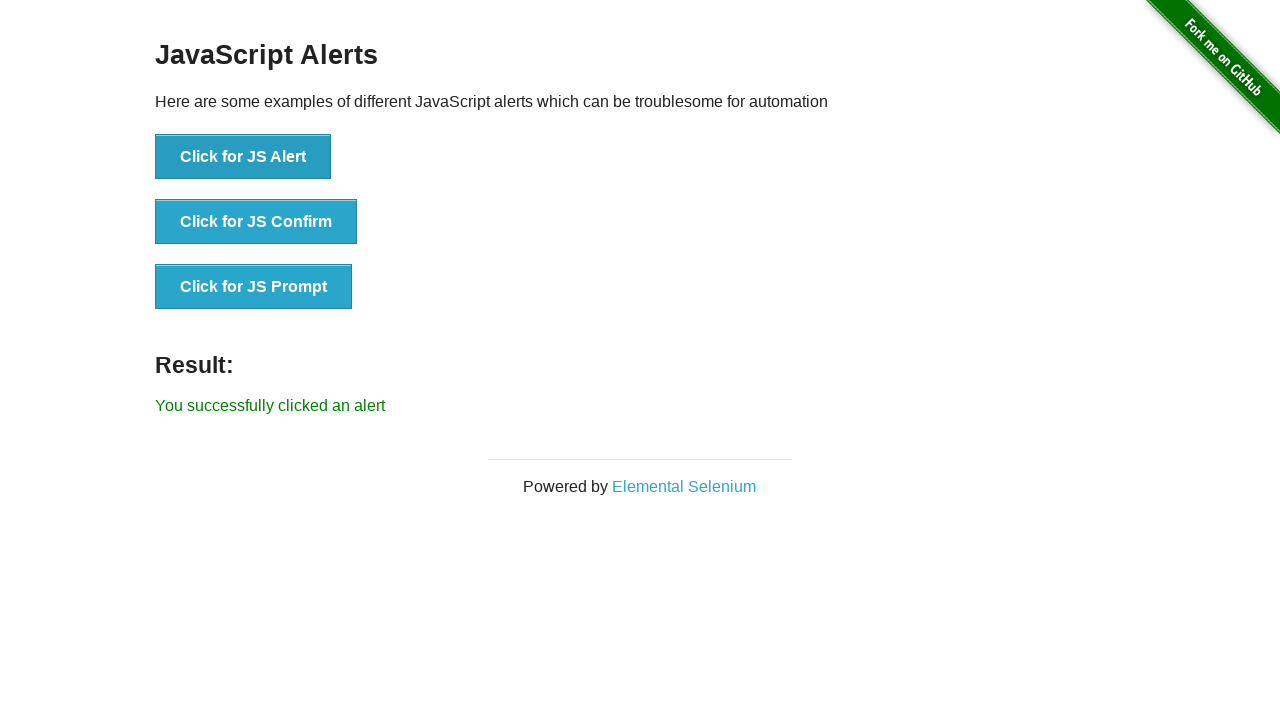

Set up dialog handler to accept alerts
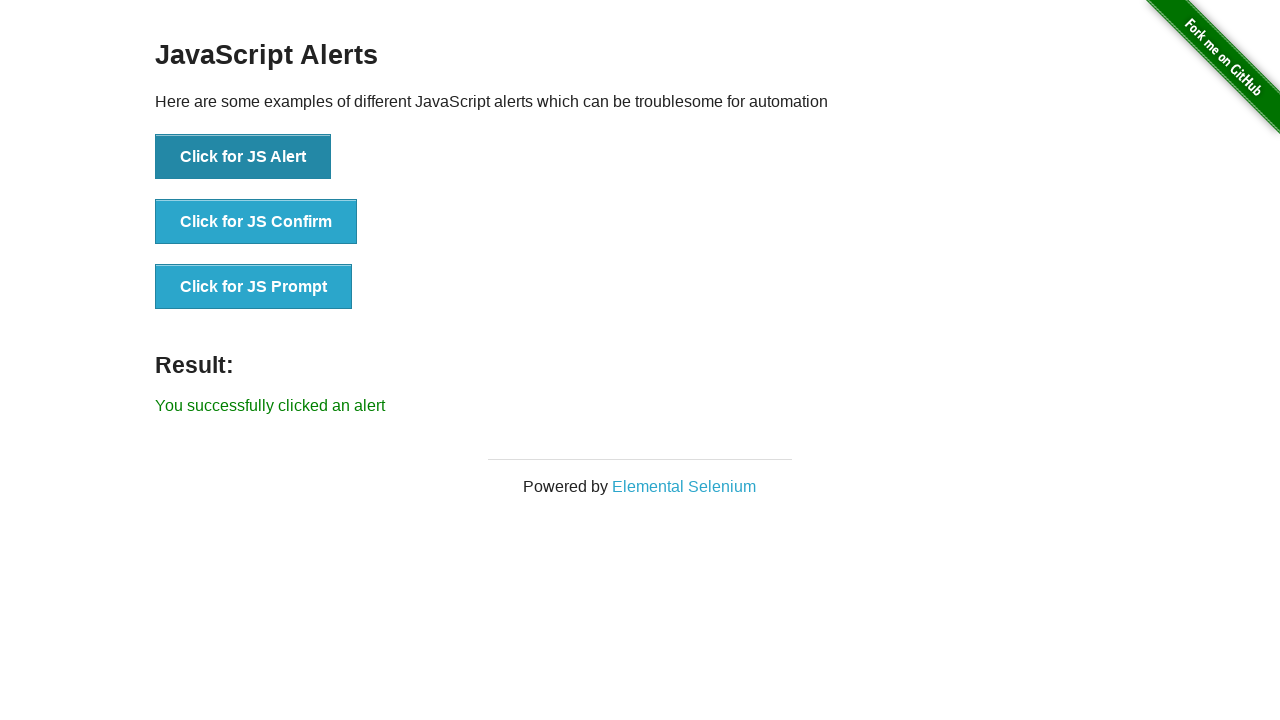

Clicked button again to trigger another JavaScript alert at (243, 157) on button[onclick='jsAlert()']
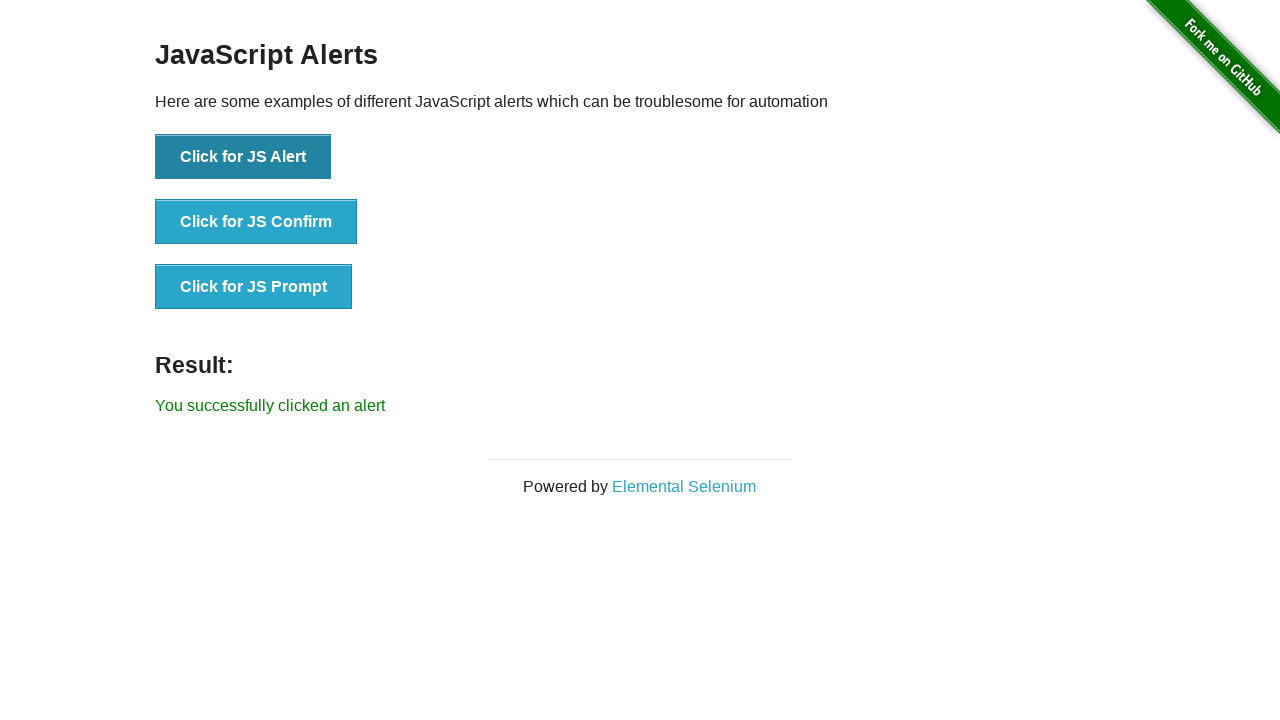

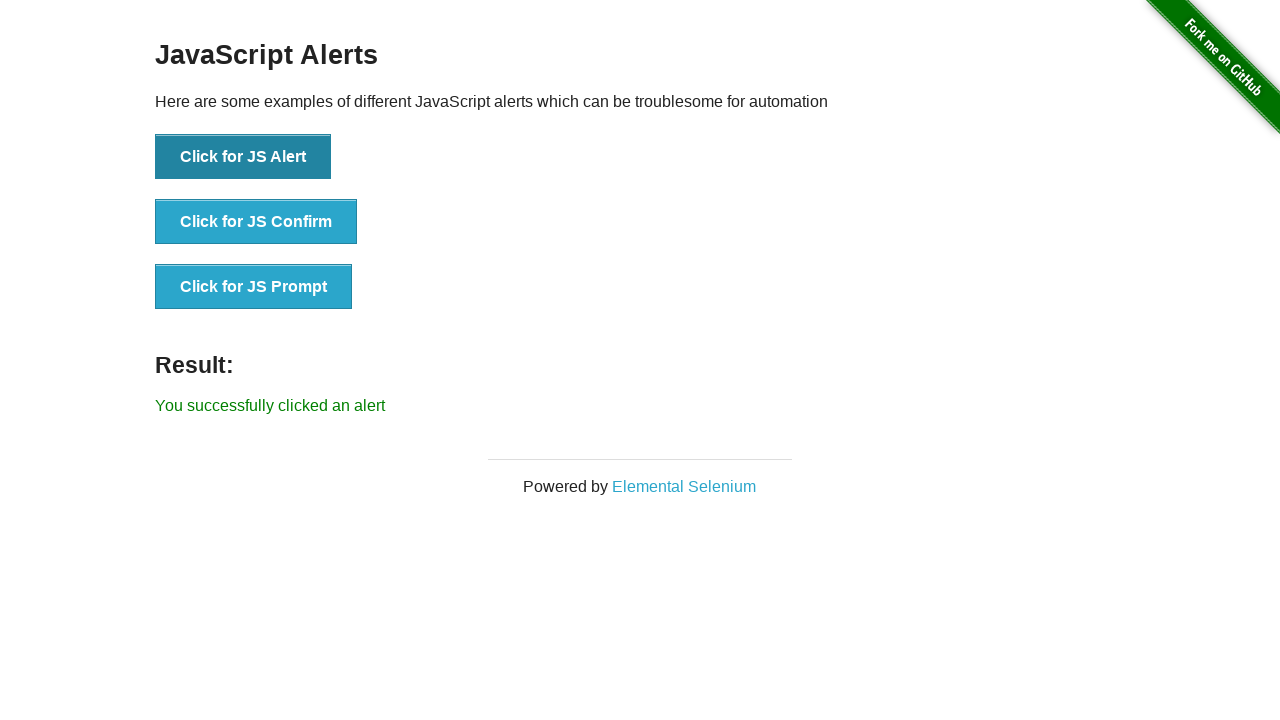